Tests filtering to display only completed items

Starting URL: https://demo.playwright.dev/todomvc

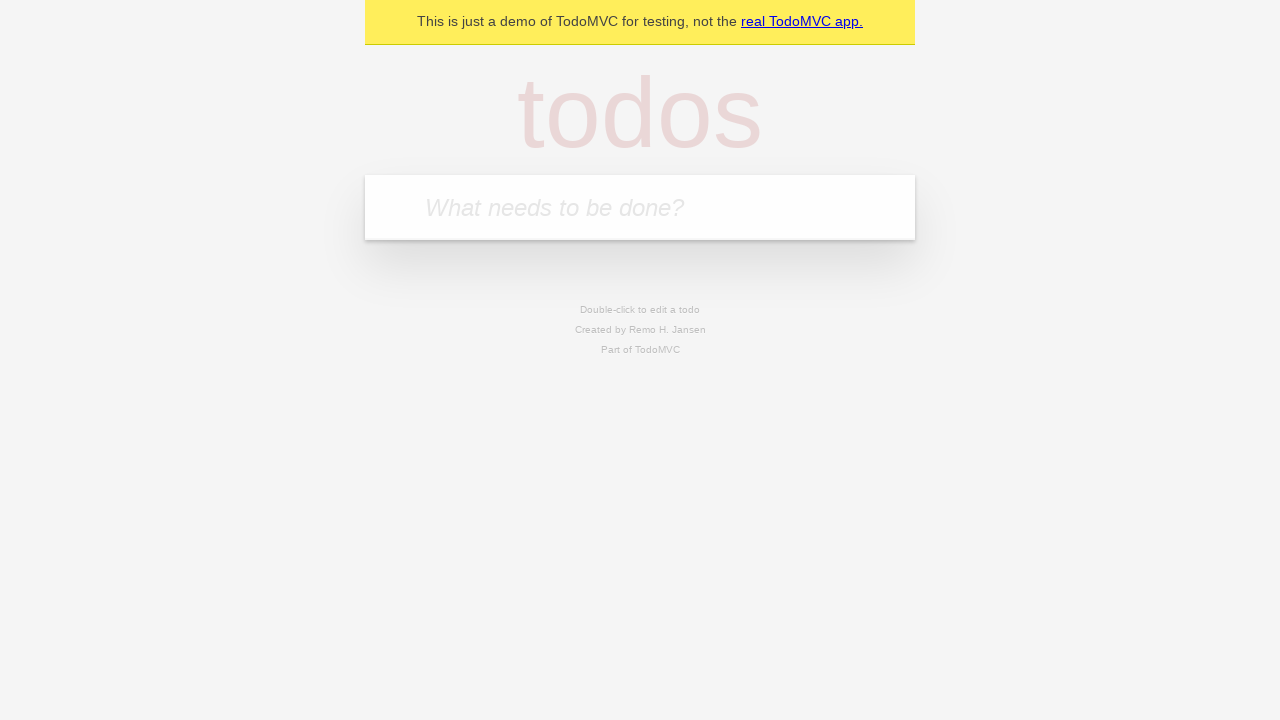

Filled todo input with 'buy some cheese' on internal:attr=[placeholder="What needs to be done?"i]
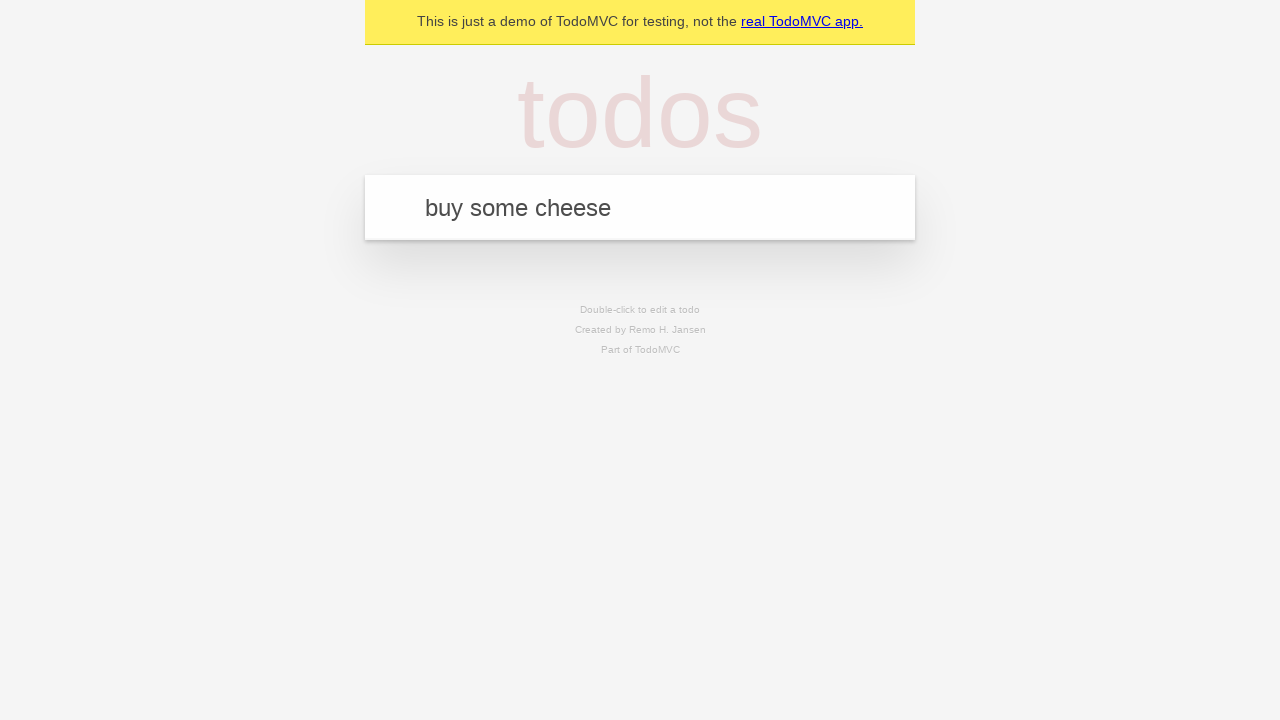

Pressed Enter to add first todo 'buy some cheese' on internal:attr=[placeholder="What needs to be done?"i]
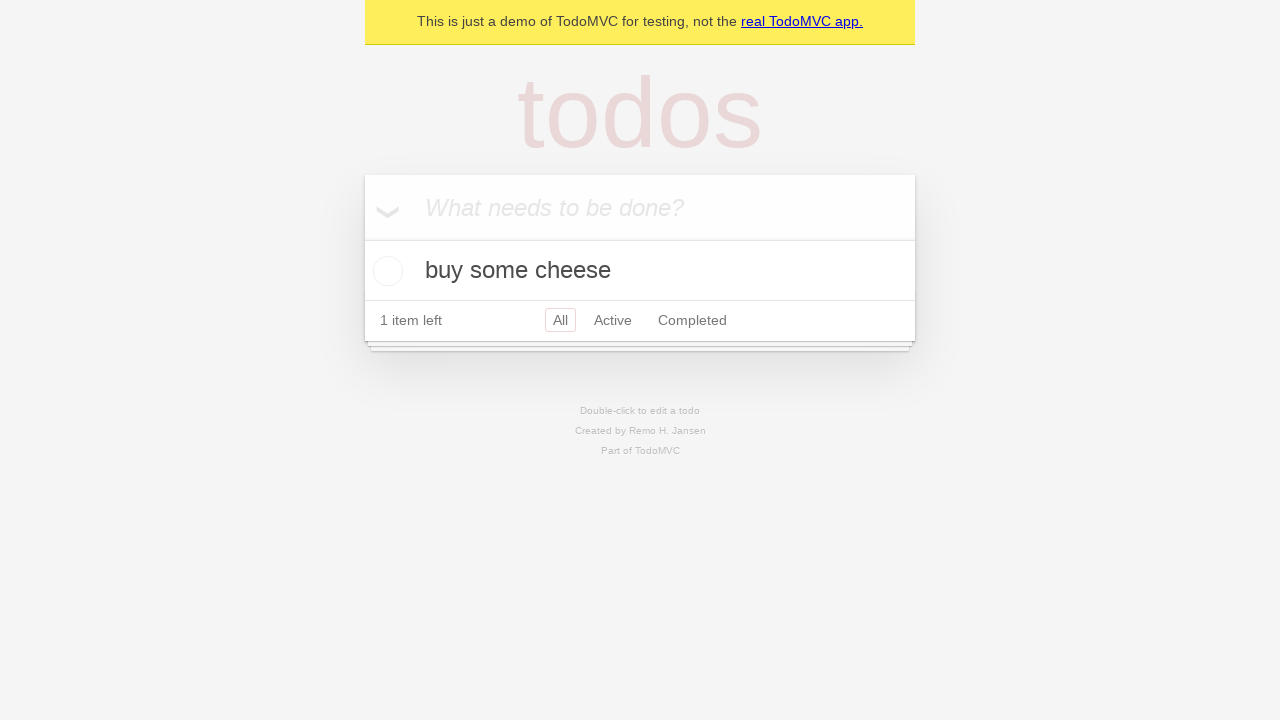

Filled todo input with 'feed the cat' on internal:attr=[placeholder="What needs to be done?"i]
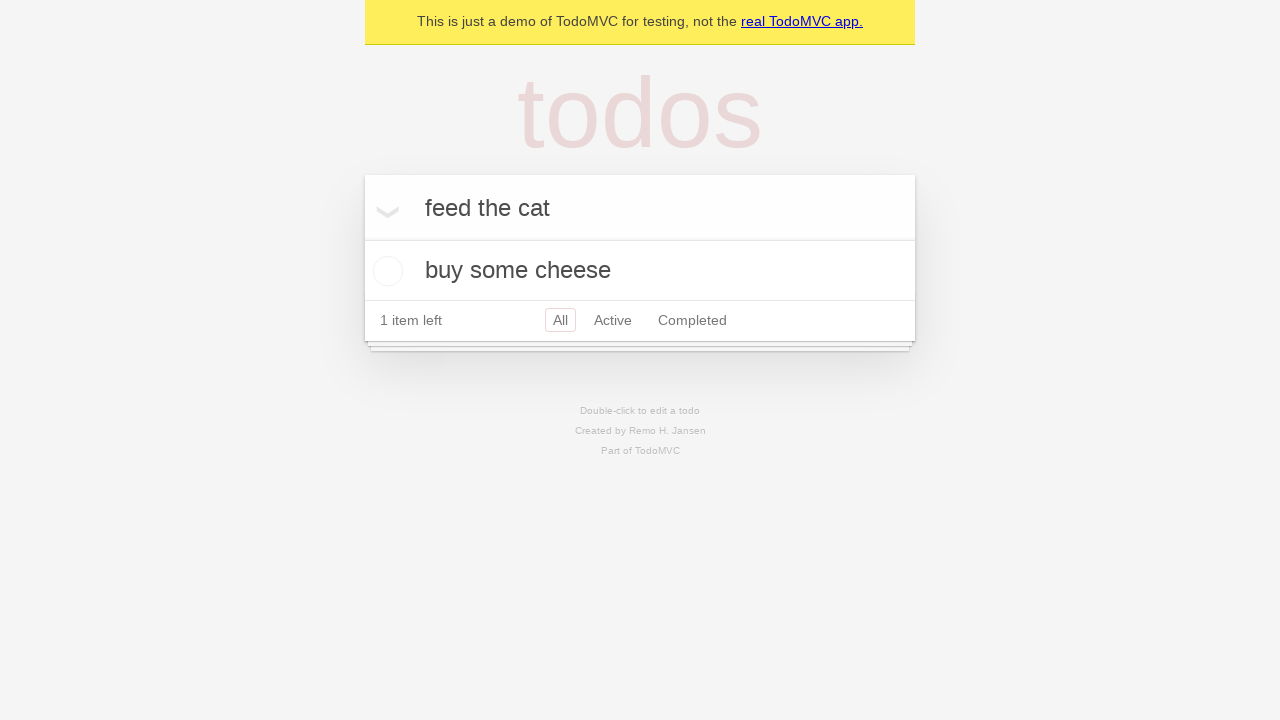

Pressed Enter to add second todo 'feed the cat' on internal:attr=[placeholder="What needs to be done?"i]
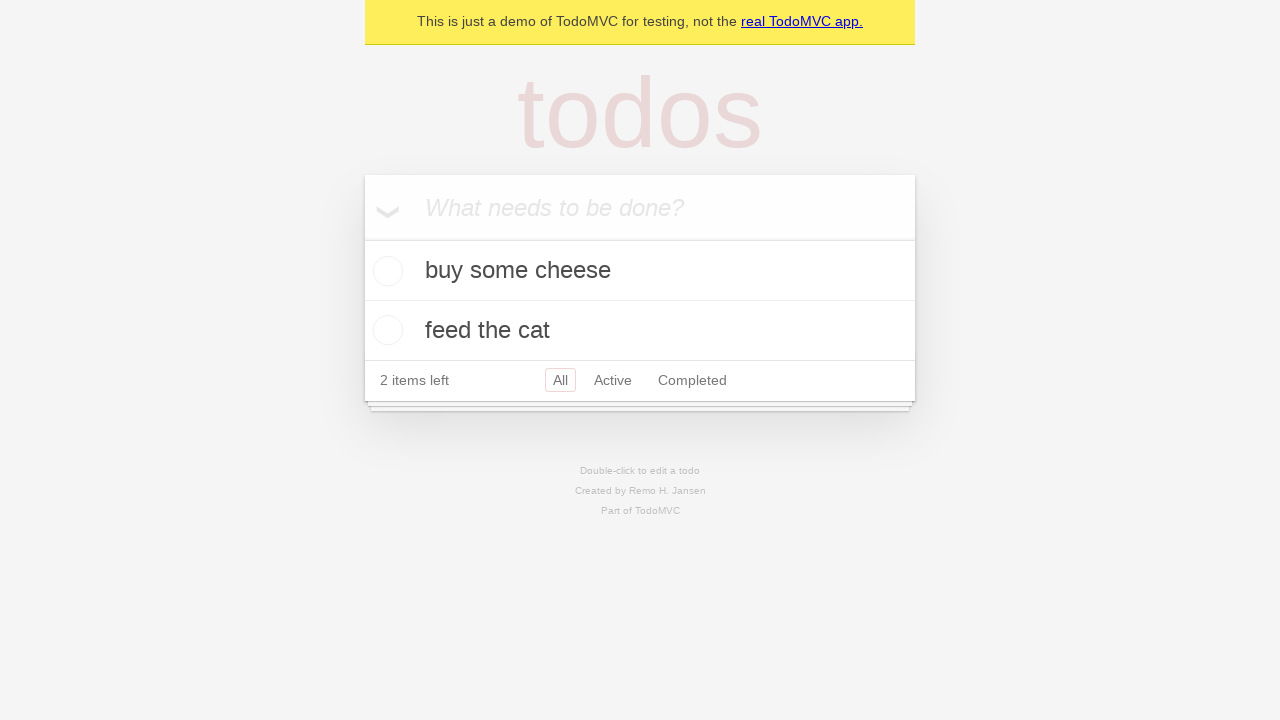

Filled todo input with 'book a doctors appointment' on internal:attr=[placeholder="What needs to be done?"i]
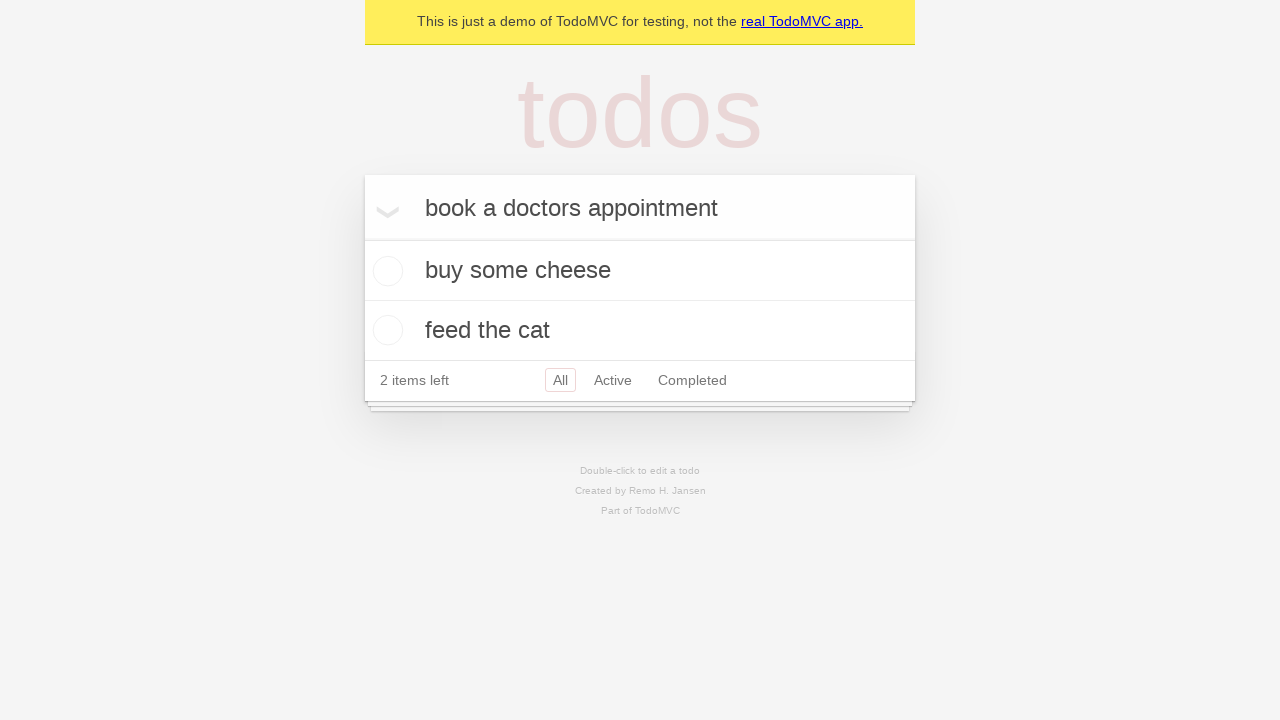

Pressed Enter to add third todo 'book a doctors appointment' on internal:attr=[placeholder="What needs to be done?"i]
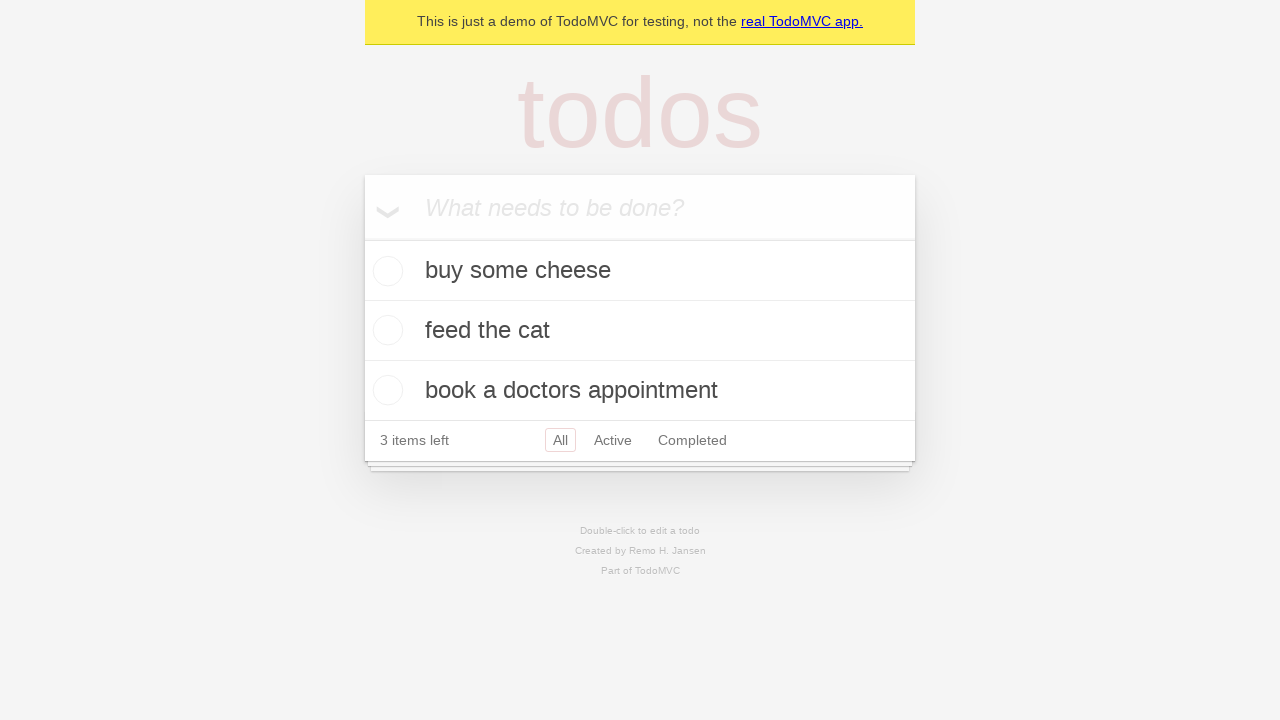

Checked the second todo item to mark it as completed at (385, 330) on .todo-list li .toggle >> nth=1
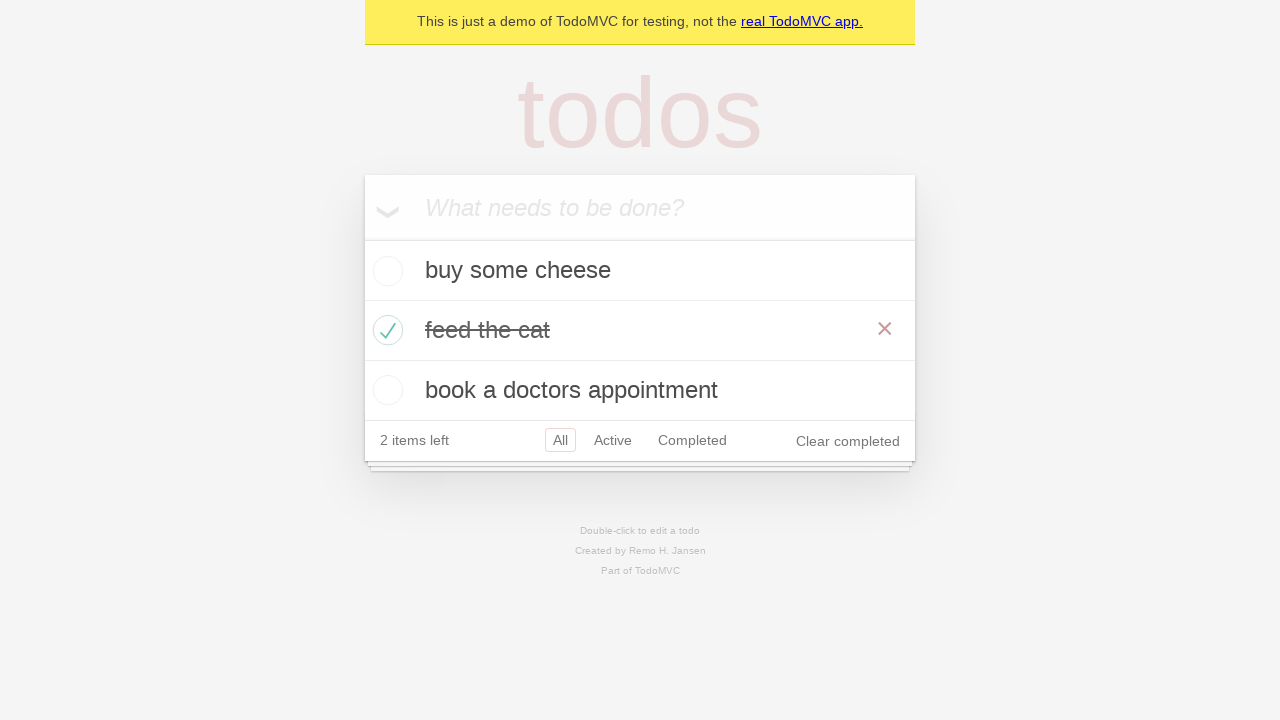

Clicked on 'Completed' filter link at (692, 440) on internal:role=link[name="Completed"i]
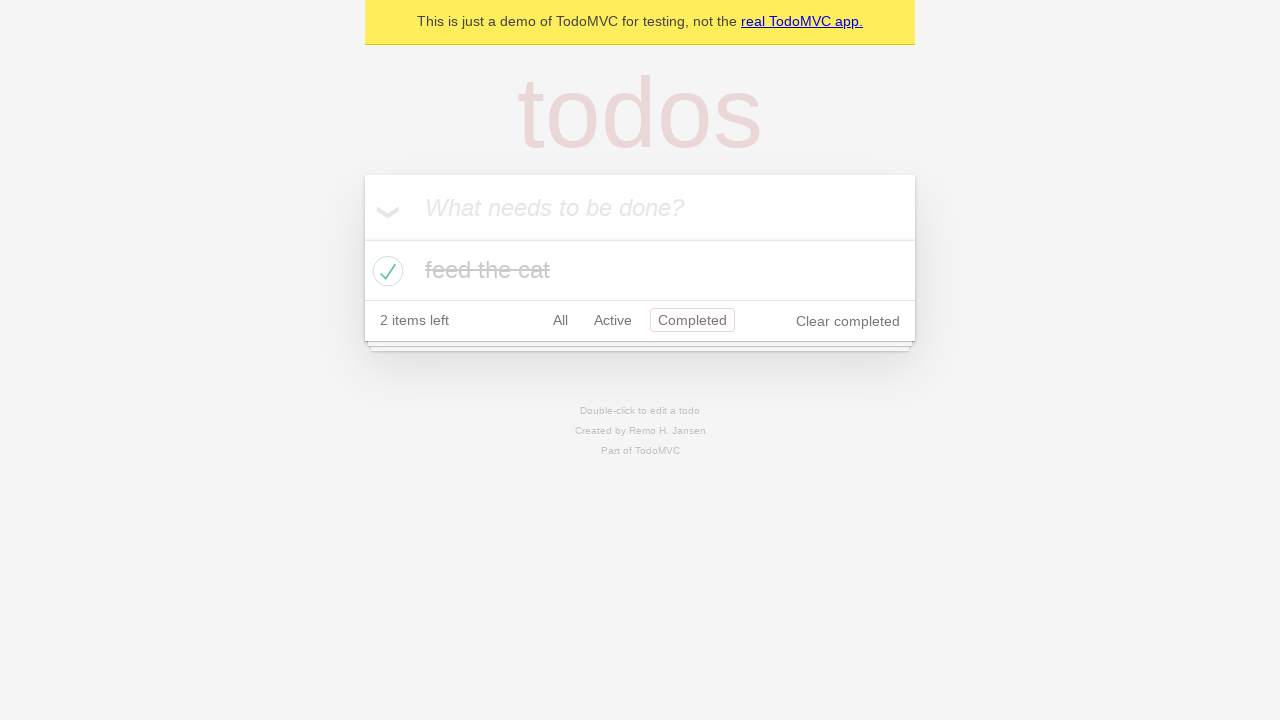

Waited for completed todo item to be visible, verifying filter works
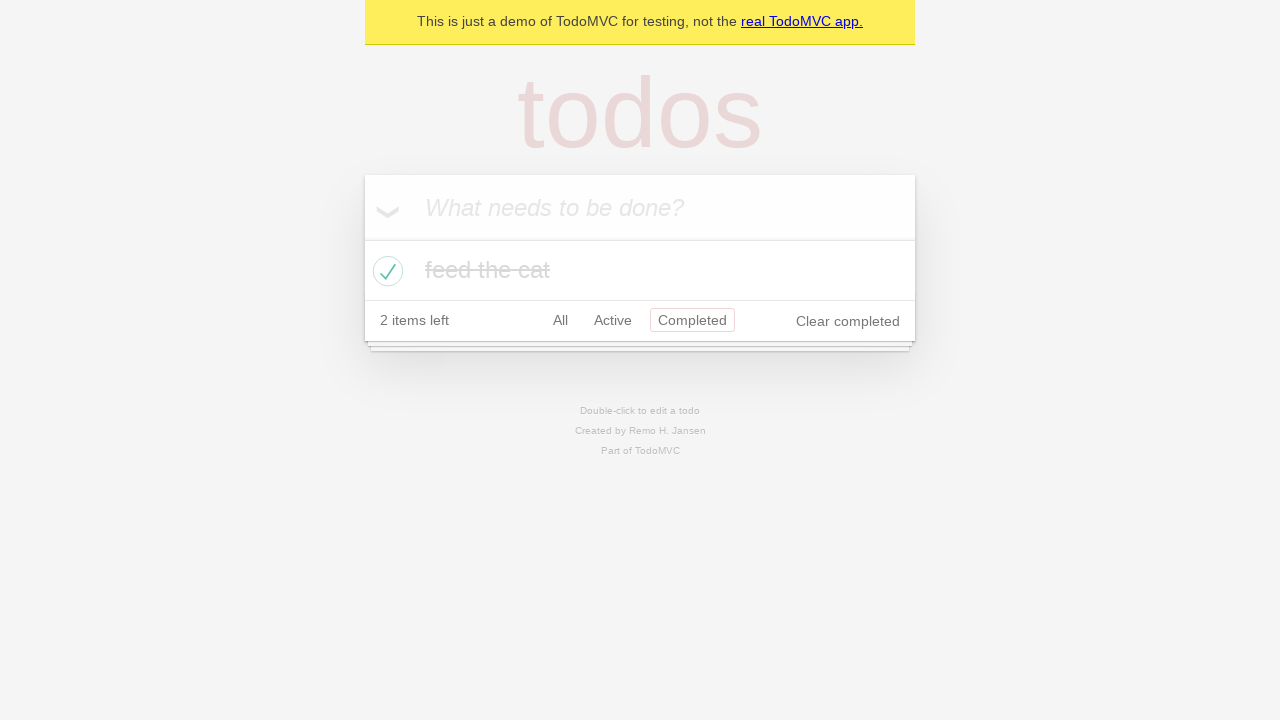

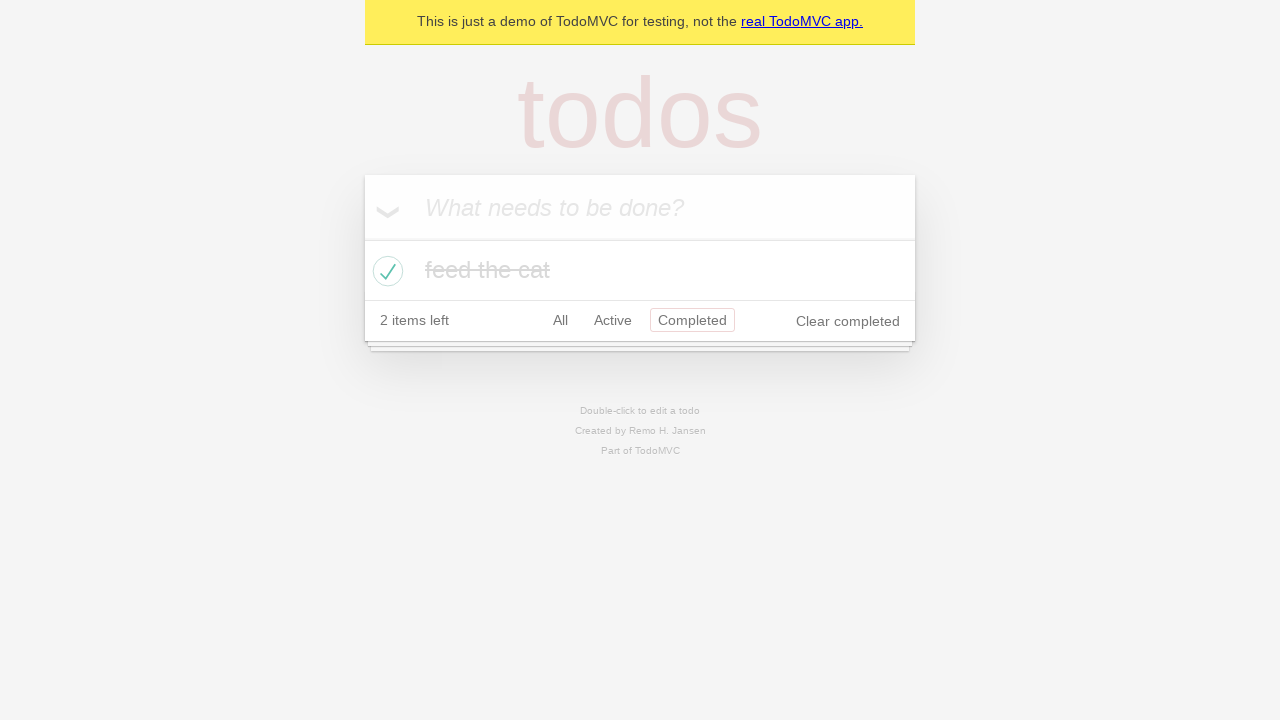